Tests drag and drop functionality by dragging an element from source to target location on the jQuery UI demo page

Starting URL: https://jqueryui.com/droppable/

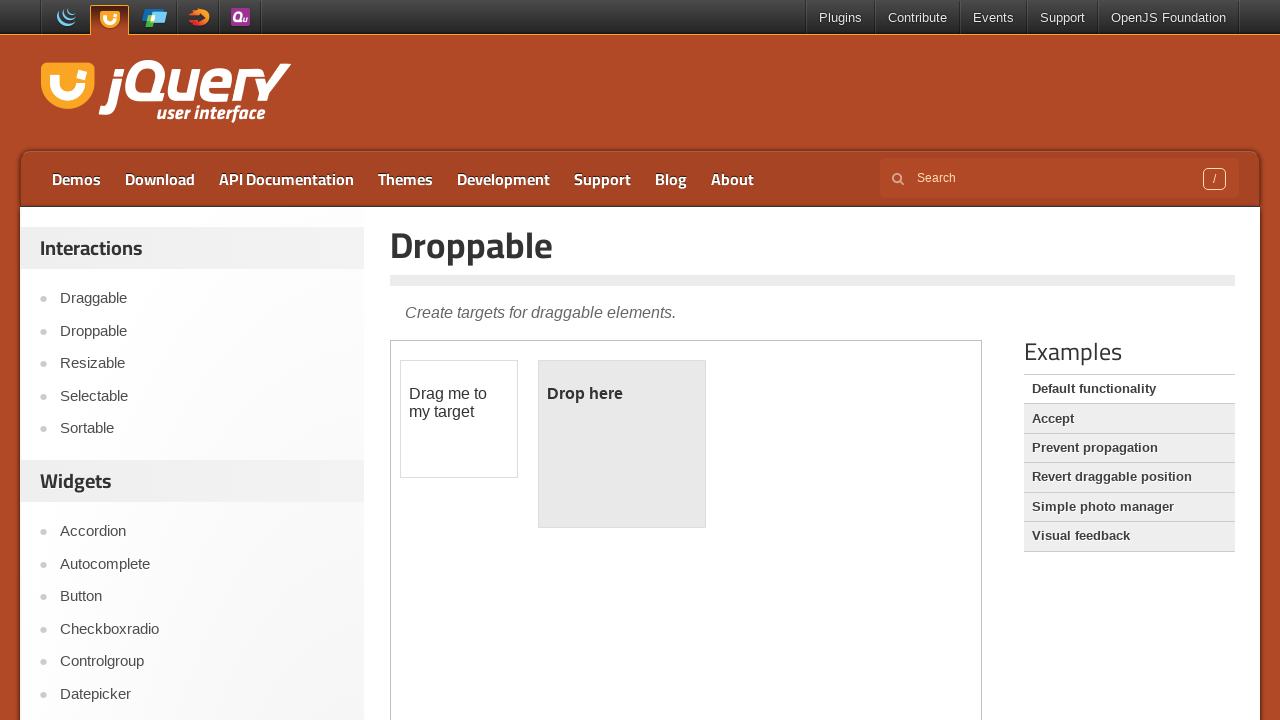

Located the iframe containing the drag and drop demo
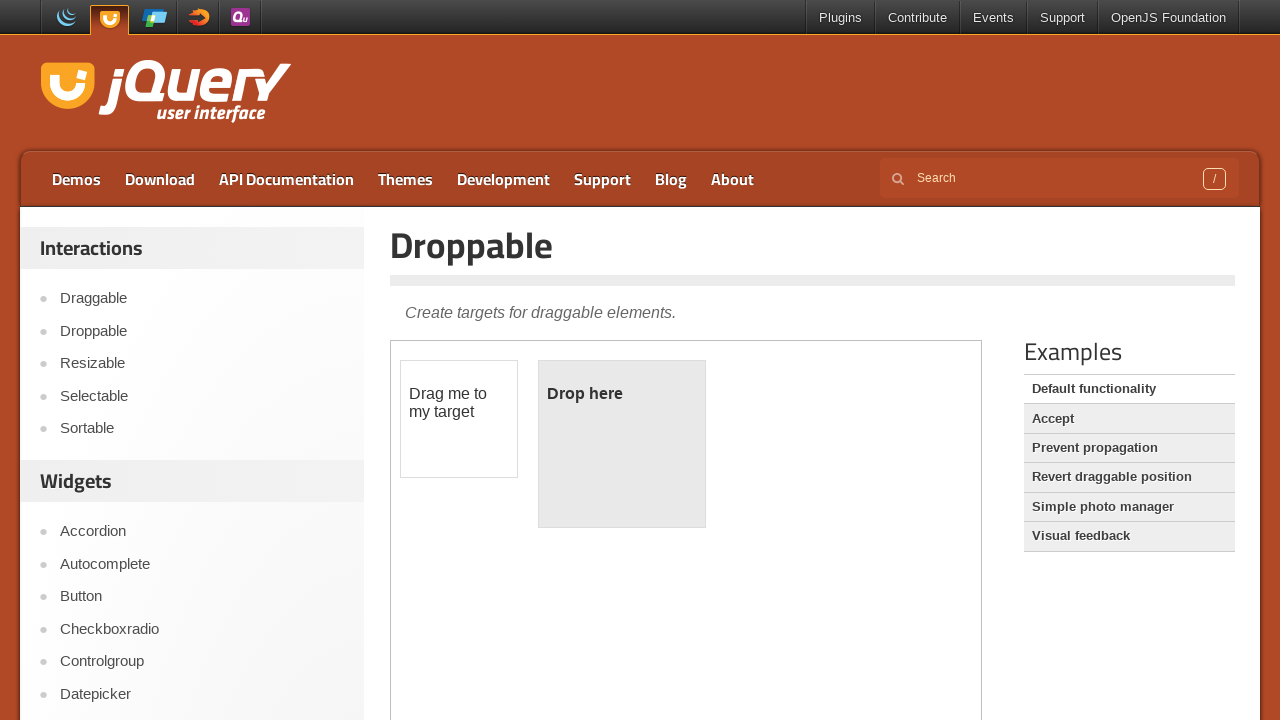

Located the draggable source element
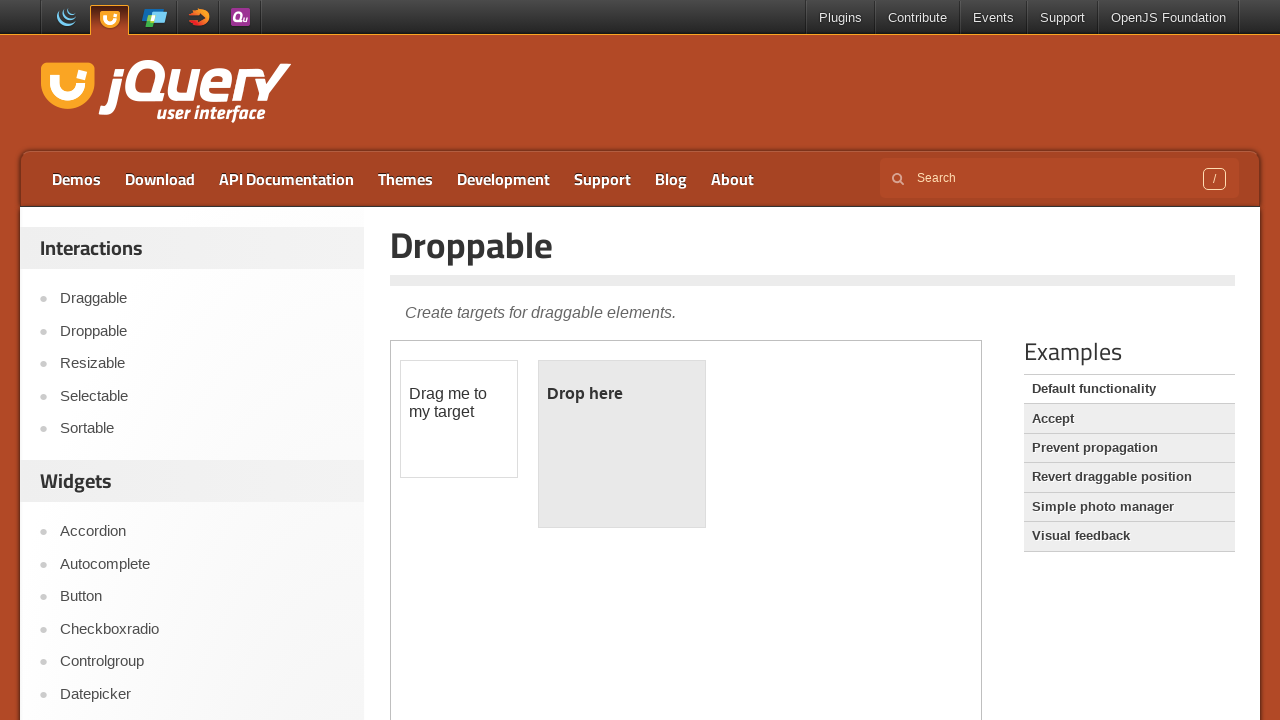

Located the droppable target element
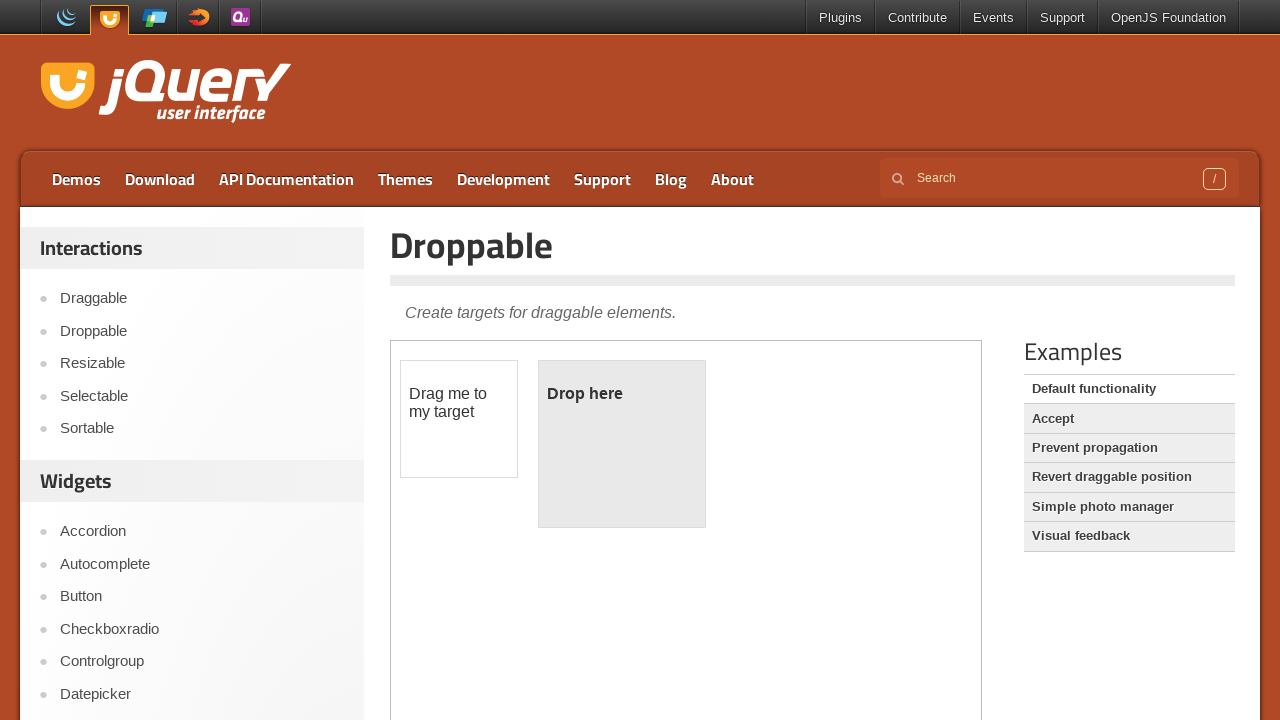

Dragged the source element to the target element at (622, 444)
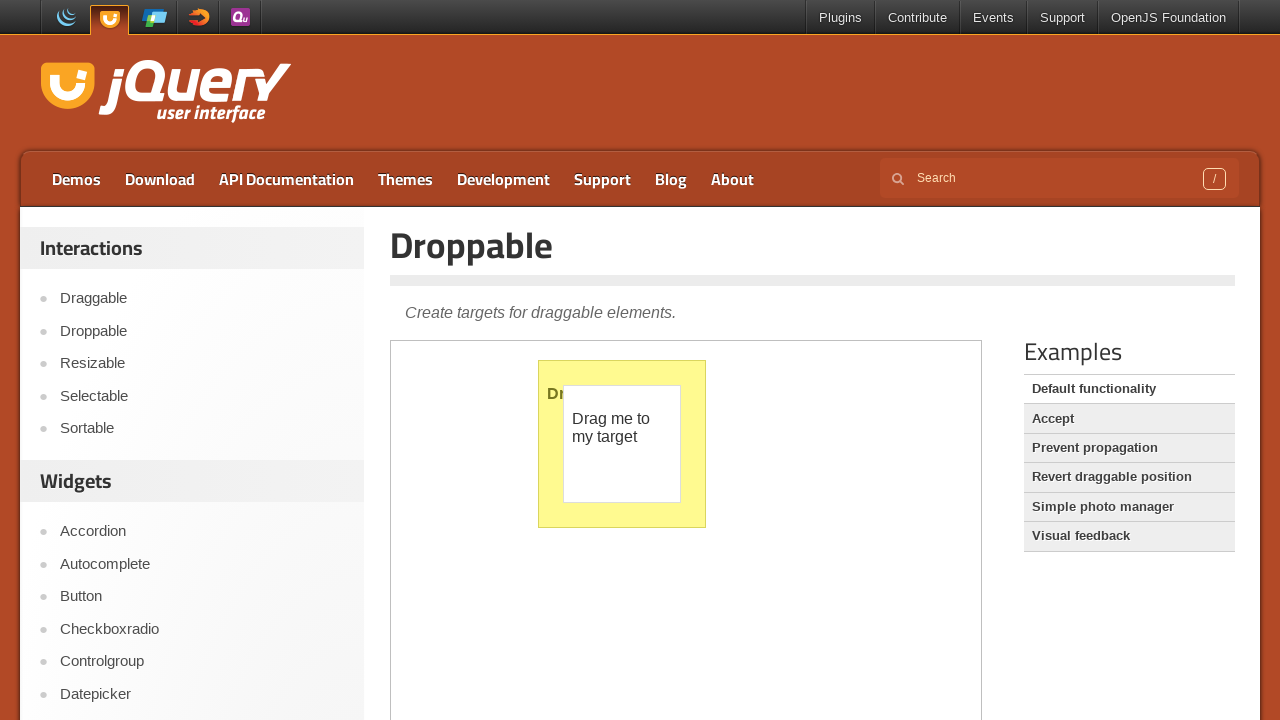

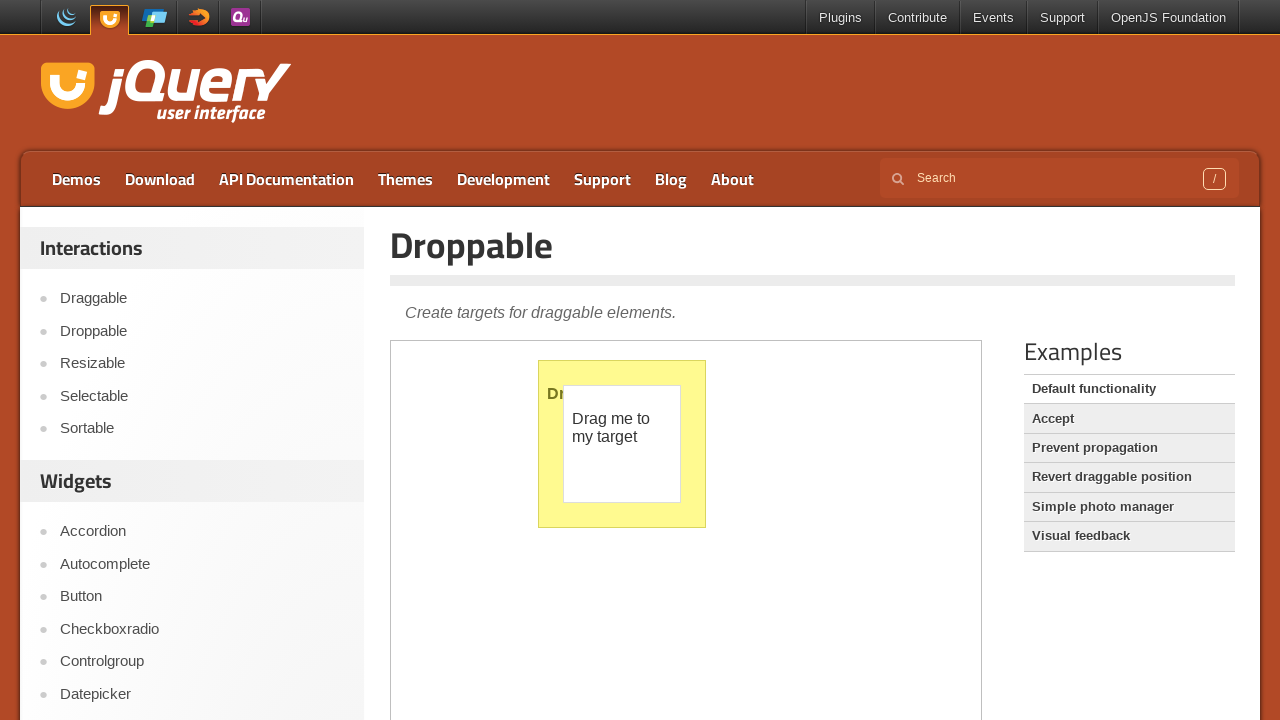